Tests inline editing functionality on a DataTables example by clicking on table cells in a specific row and typing text into each cell.

Starting URL: https://editor.datatables.net/examples/inline-editing/simple

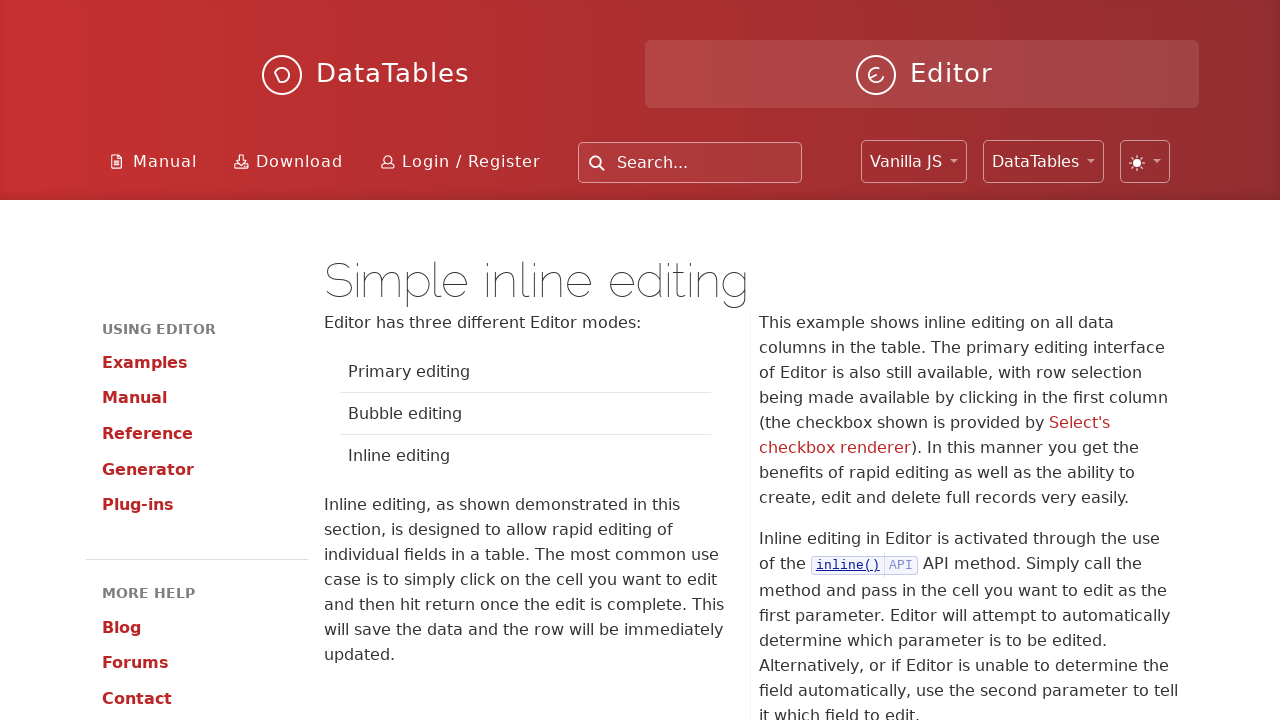

Waited for DataTables example table to load
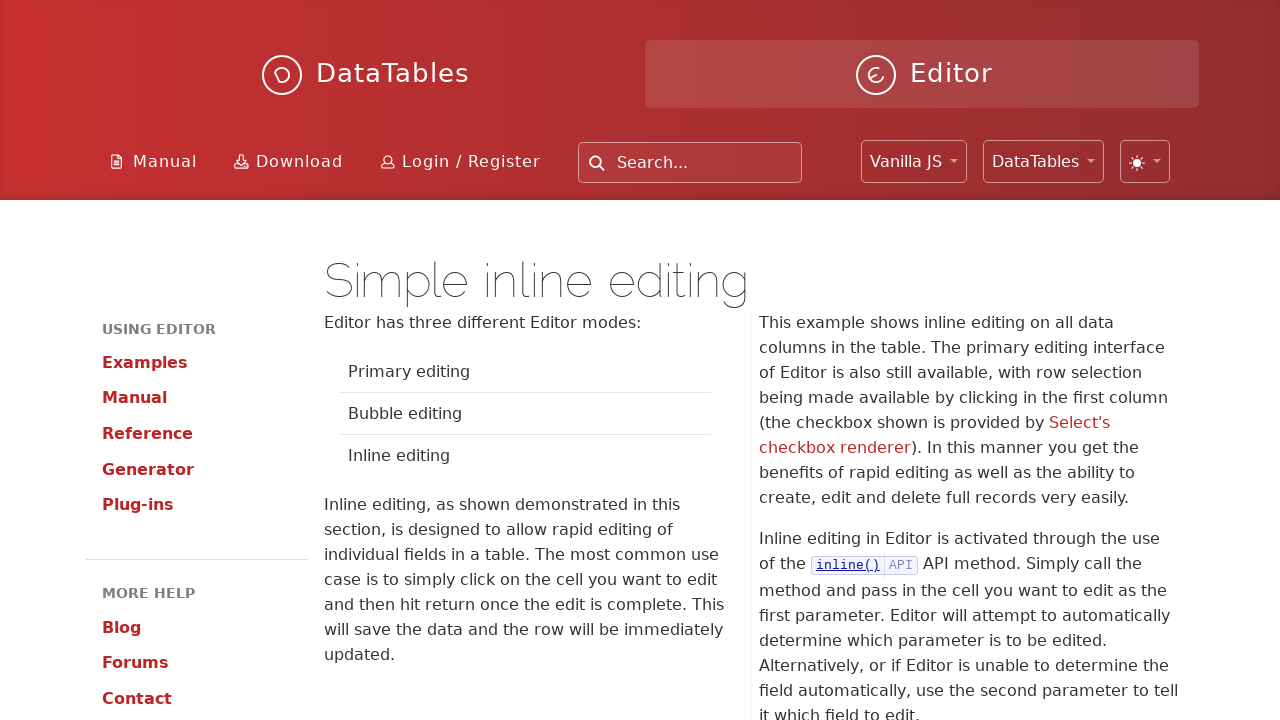

Located all cells in the 4th row of the table
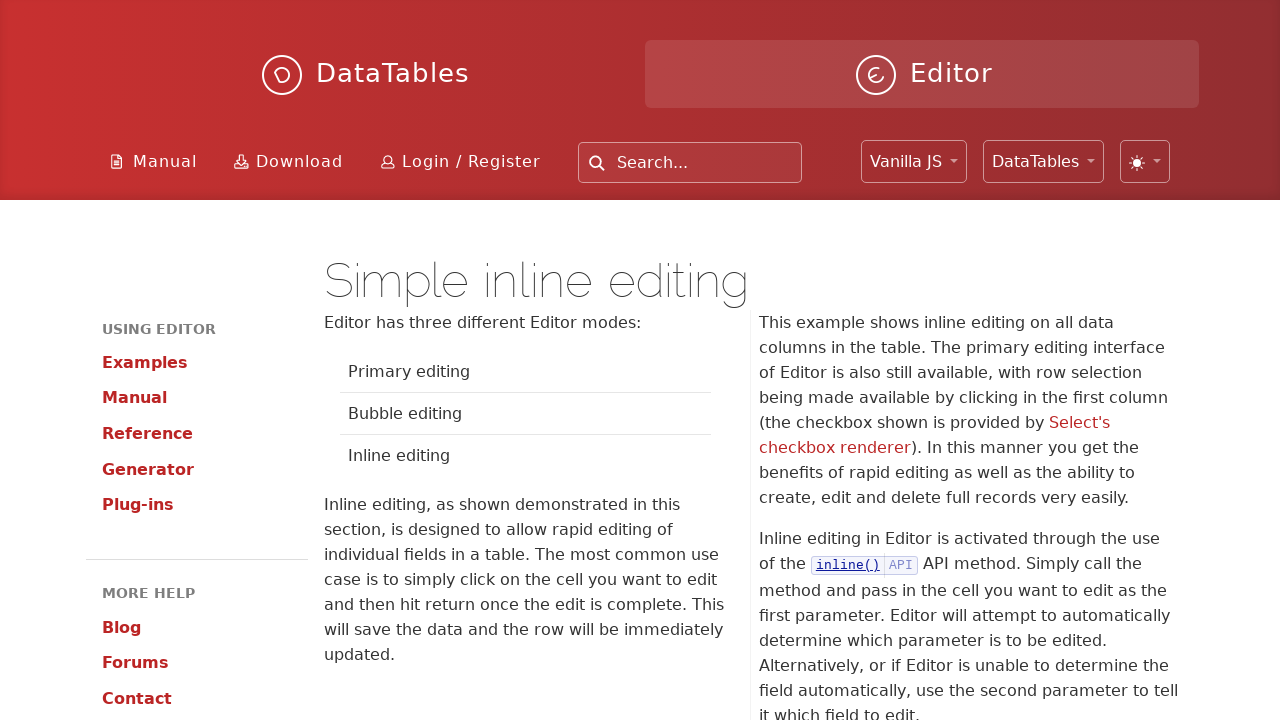

Counted 7 cells in the row
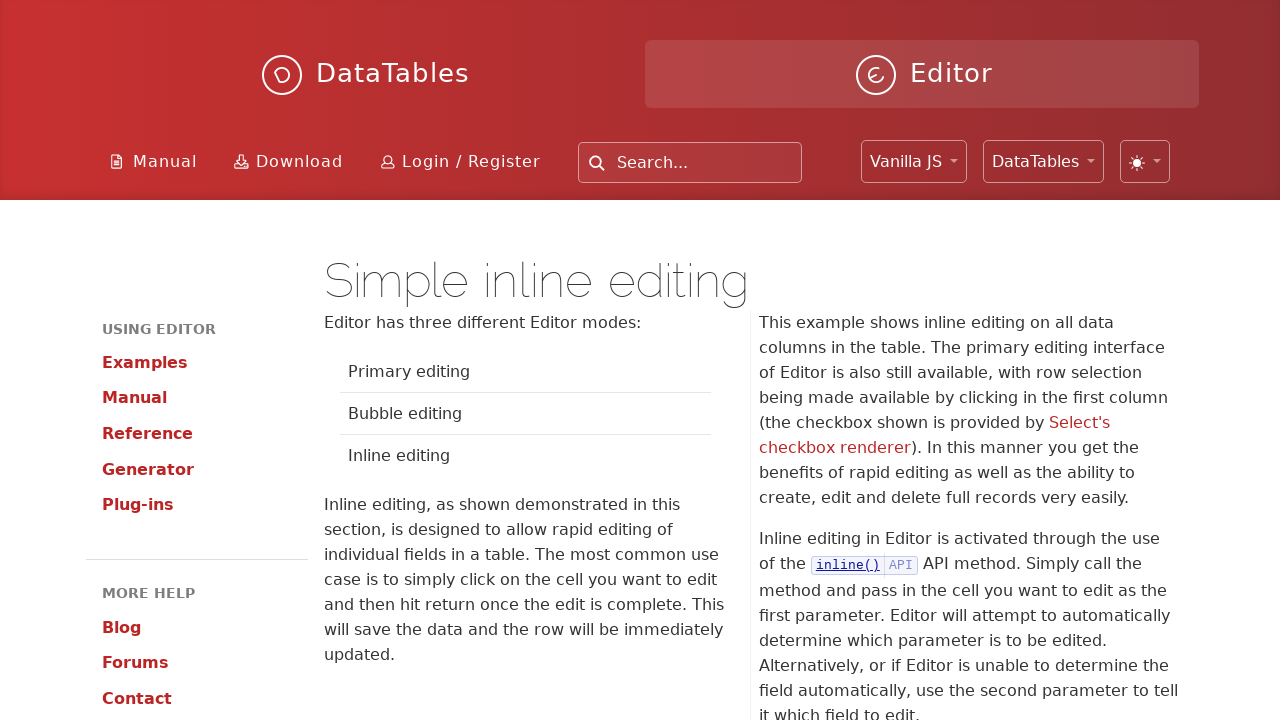

Clicked on cell 0 in the 4th row to activate inline editor at (340, 361) on table#example tr >> nth=3 >> td >> nth=0
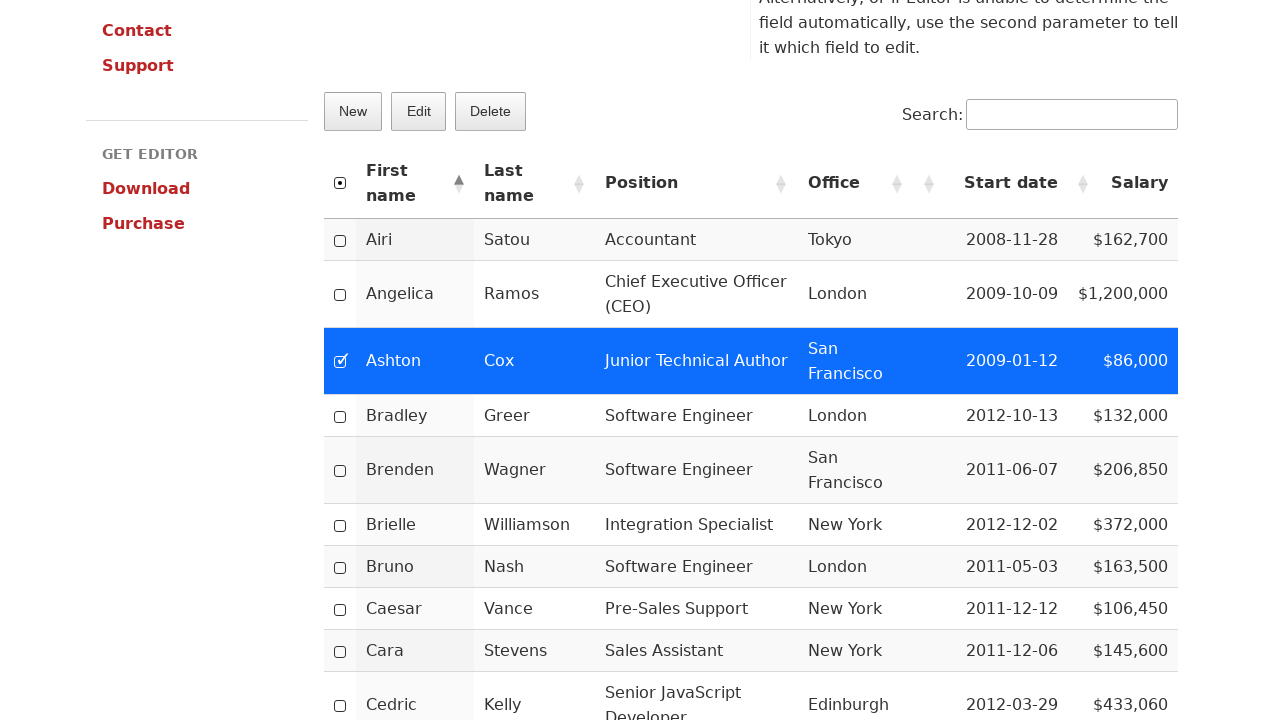

Waited 500ms for inline editor to activate
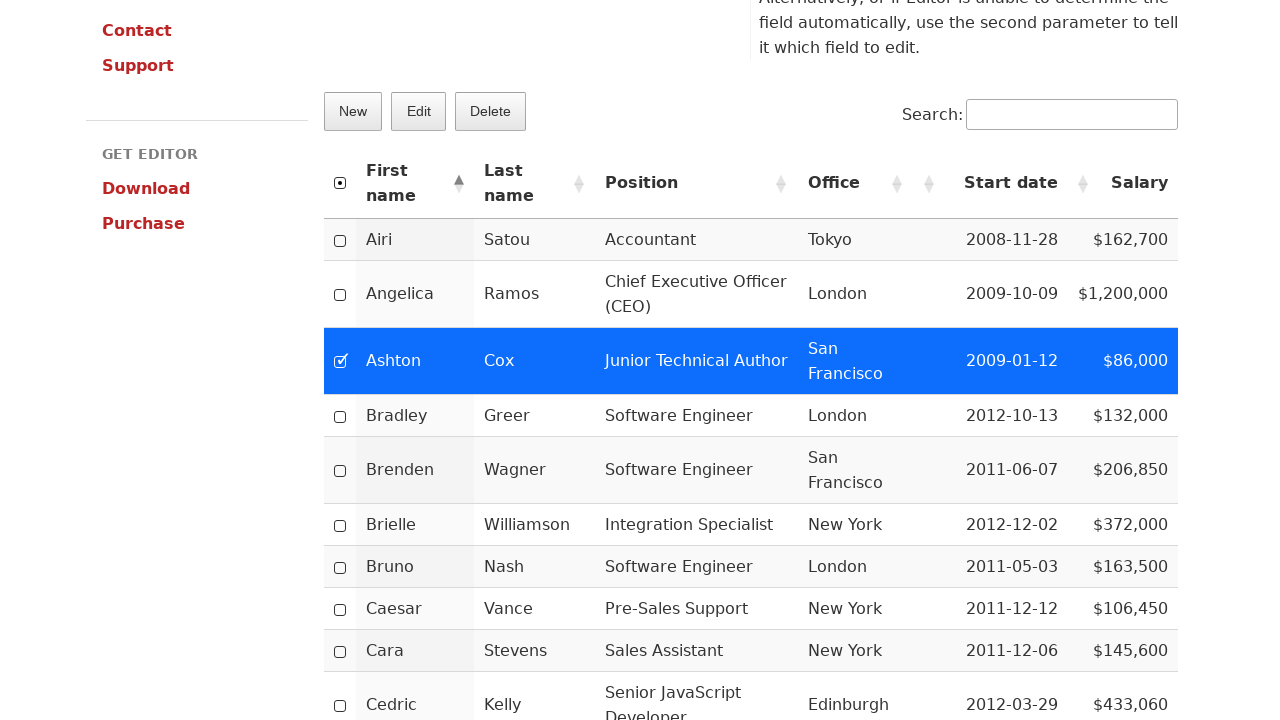

Typed 'abc' into cell 0
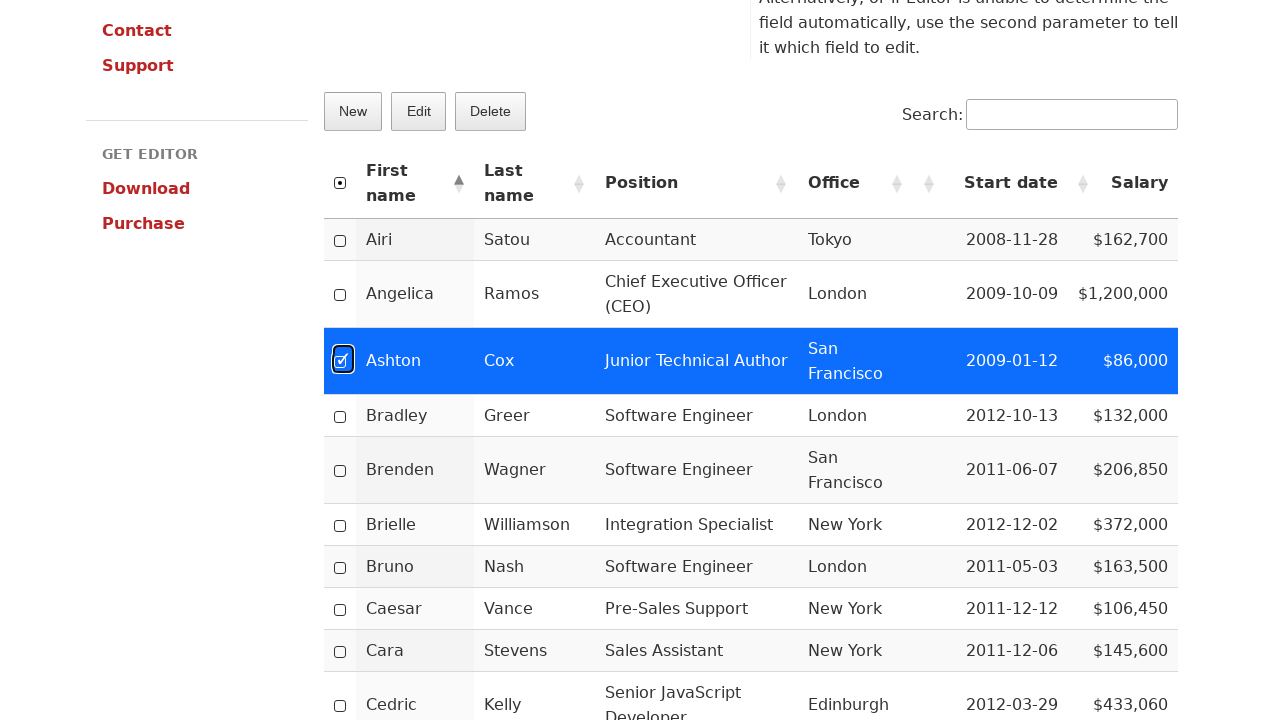

Waited 500ms before moving to next cell
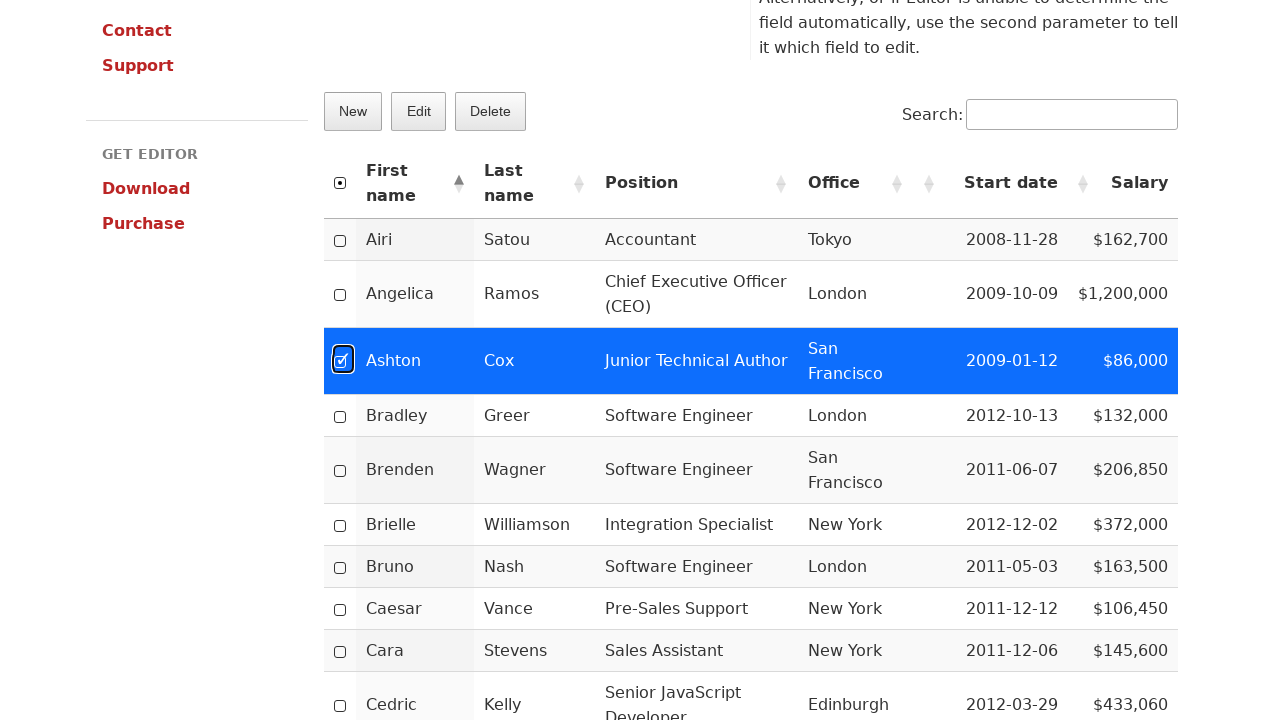

Clicked on cell 1 in the 4th row to activate inline editor at (415, 361) on table#example tr >> nth=3 >> td >> nth=1
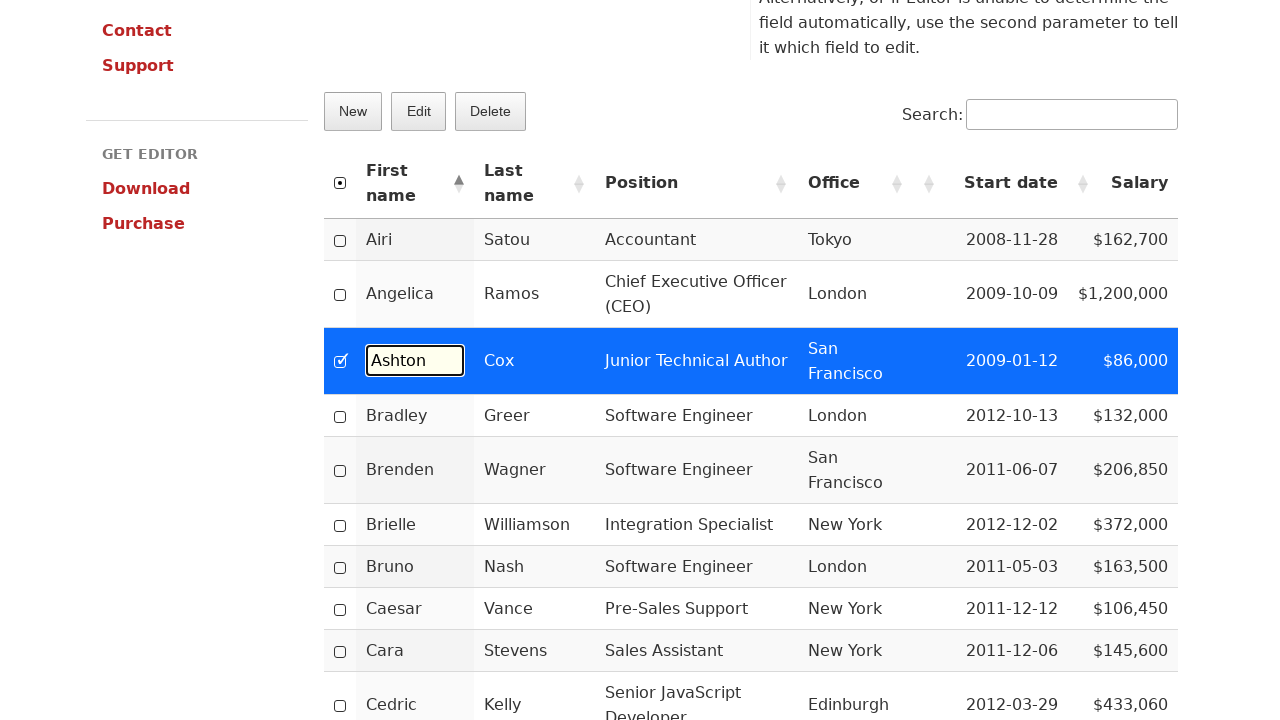

Waited 500ms for inline editor to activate
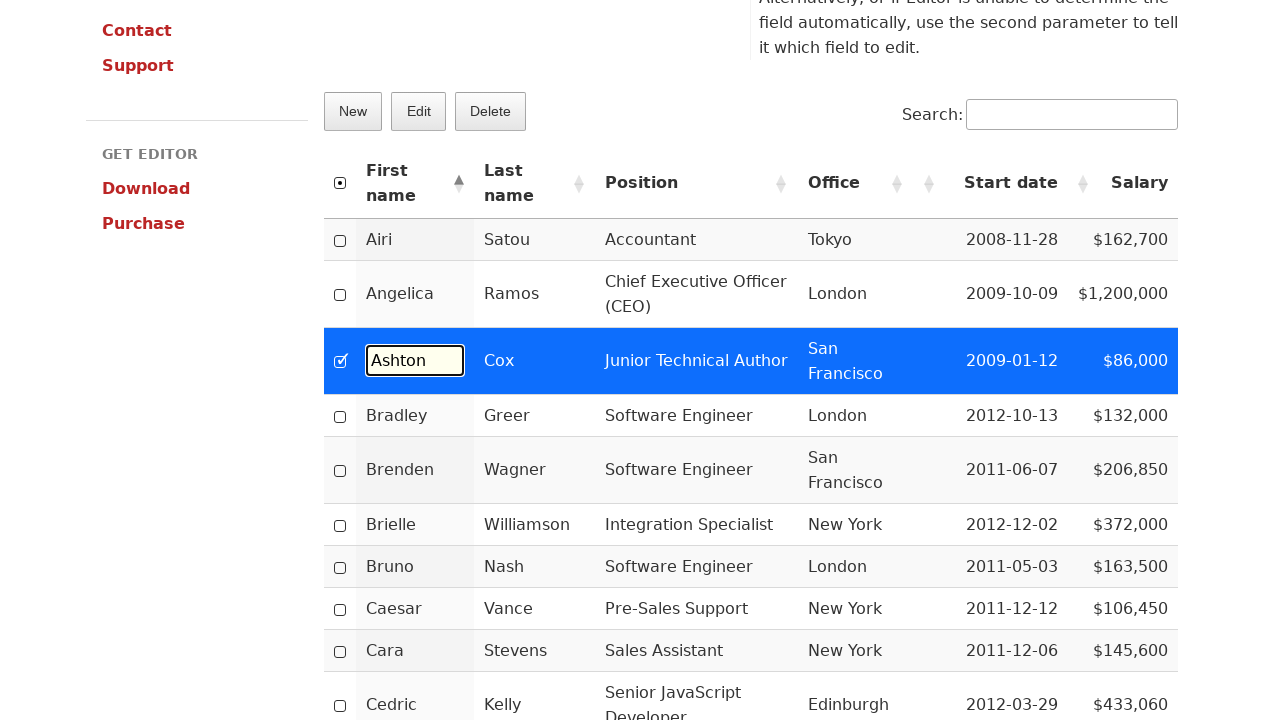

Typed 'abc' into cell 1
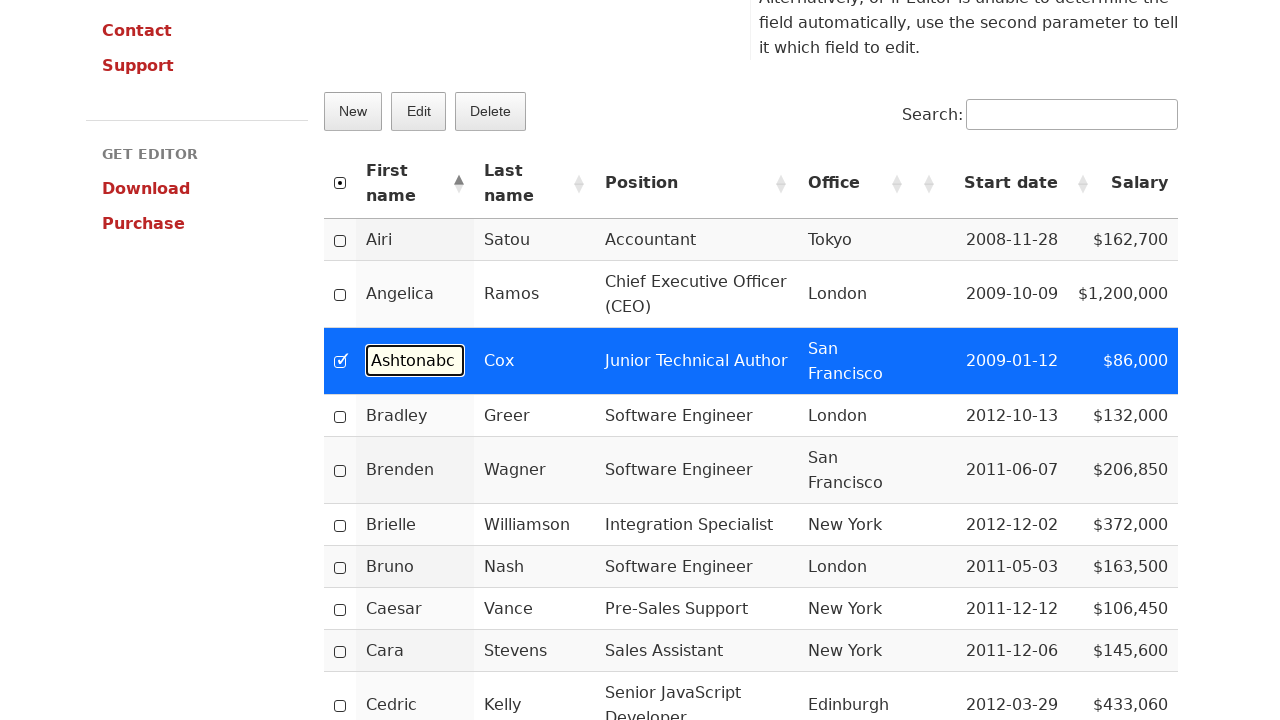

Waited 500ms before moving to next cell
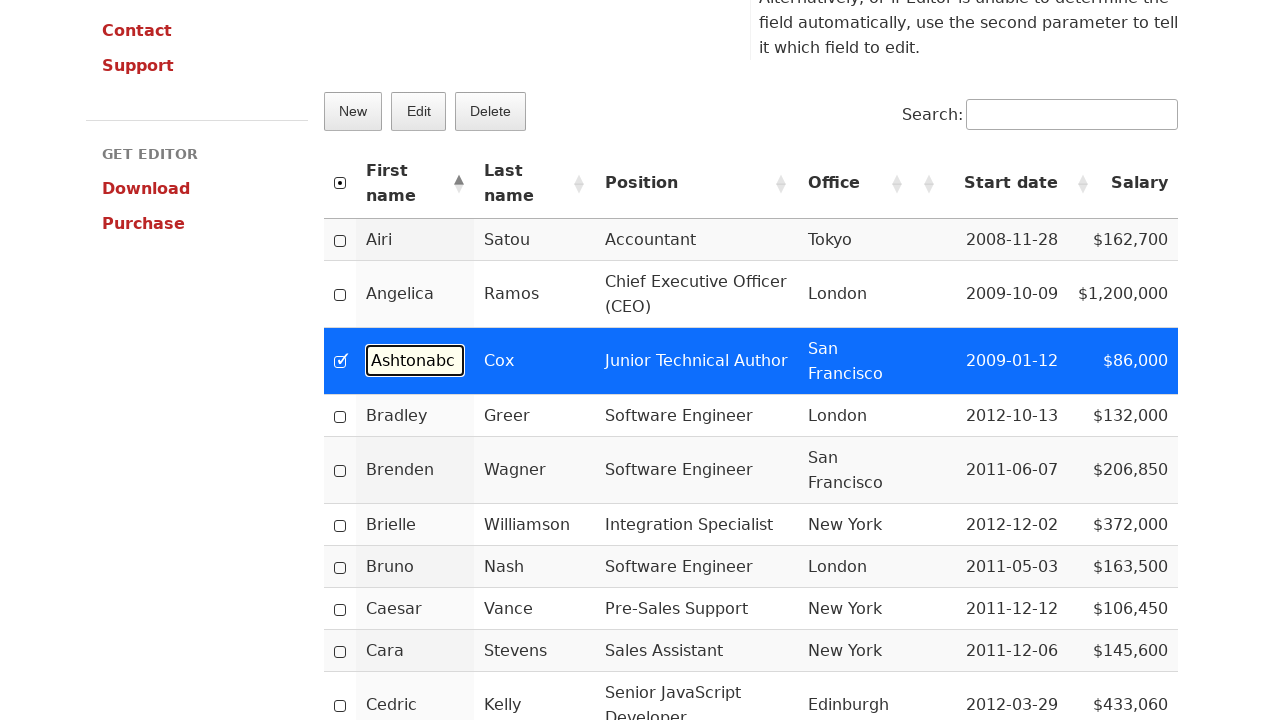

Clicked on cell 2 in the 4th row to activate inline editor at (534, 361) on table#example tr >> nth=3 >> td >> nth=2
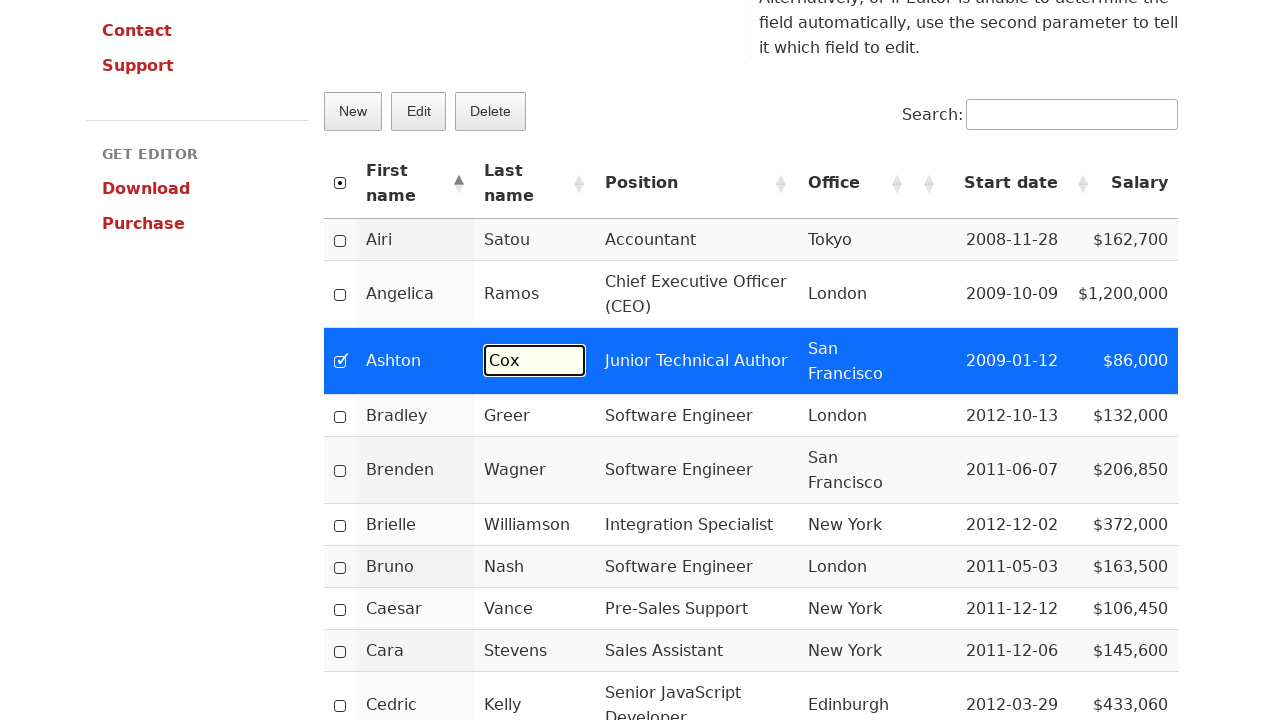

Waited 500ms for inline editor to activate
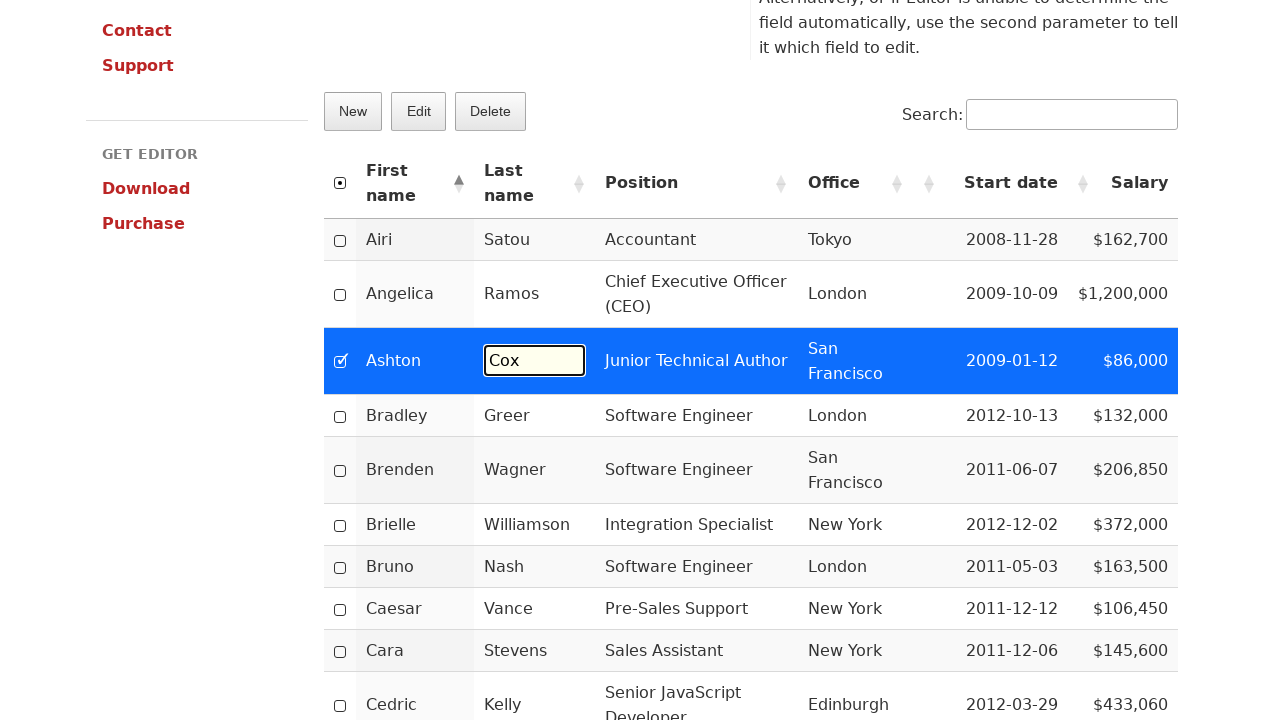

Typed 'abc' into cell 2
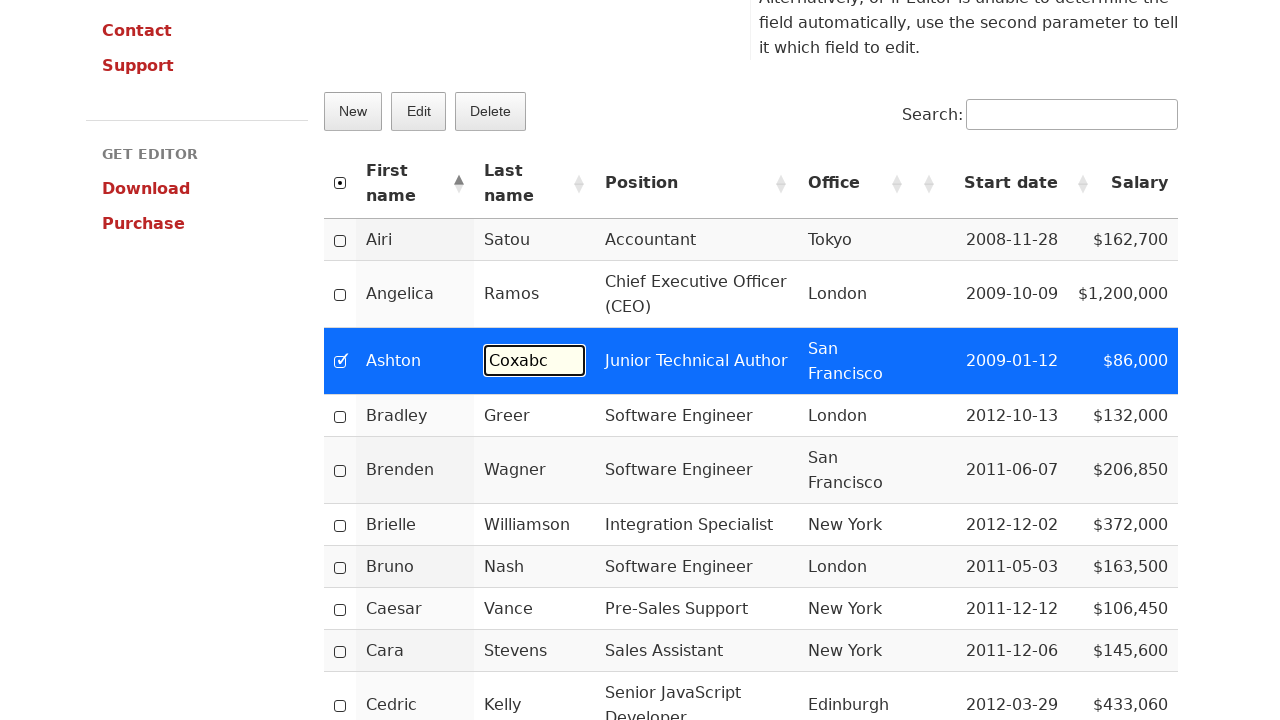

Waited 500ms before moving to next cell
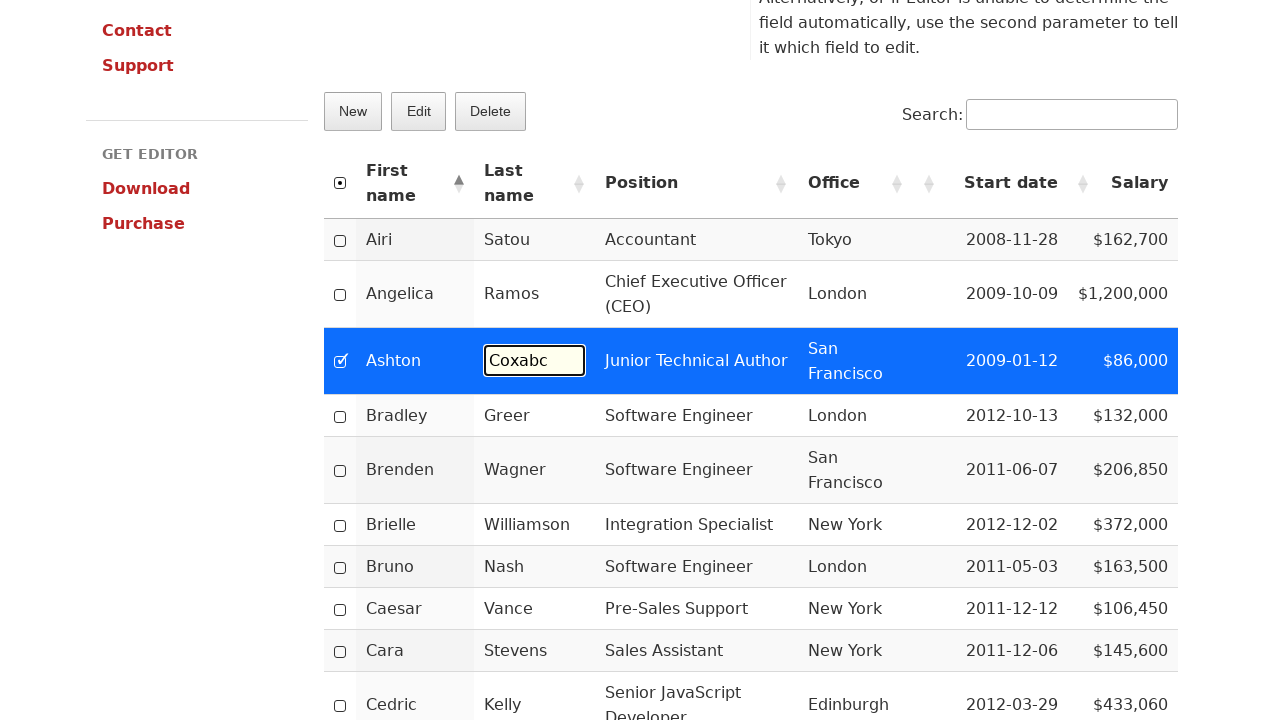

Clicked on cell 3 in the 4th row to activate inline editor at (697, 361) on table#example tr >> nth=3 >> td >> nth=3
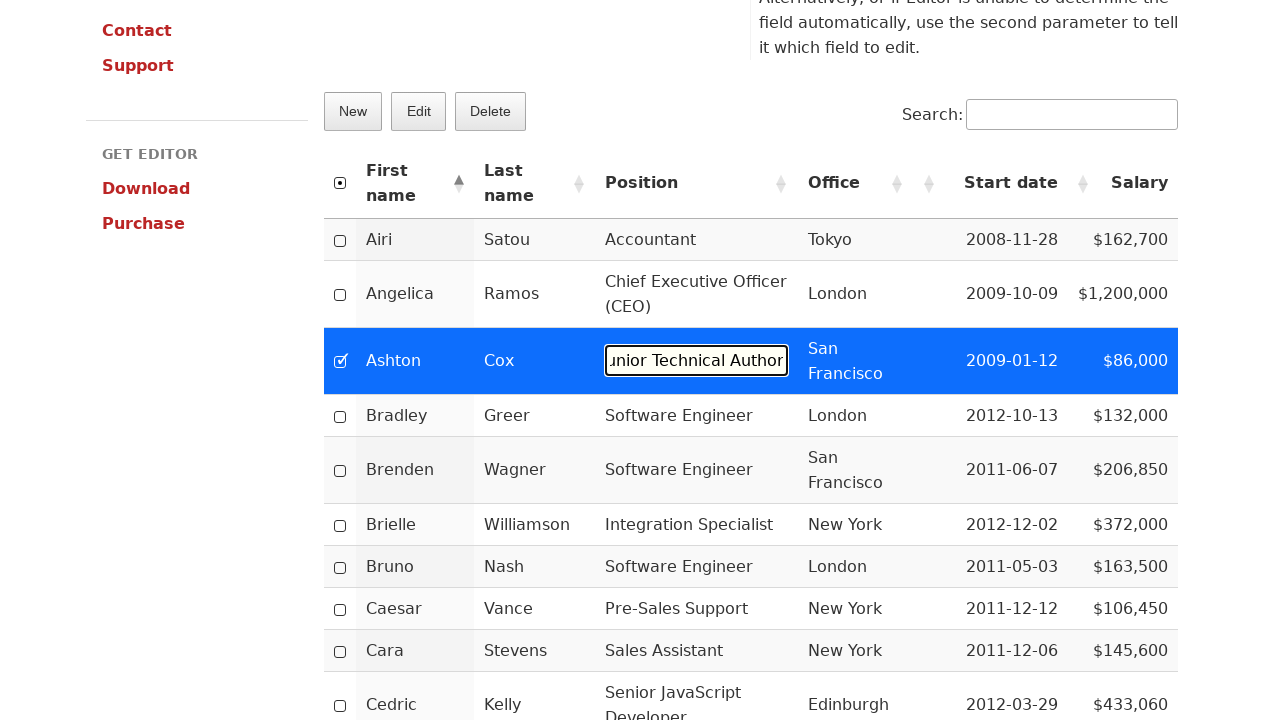

Waited 500ms for inline editor to activate
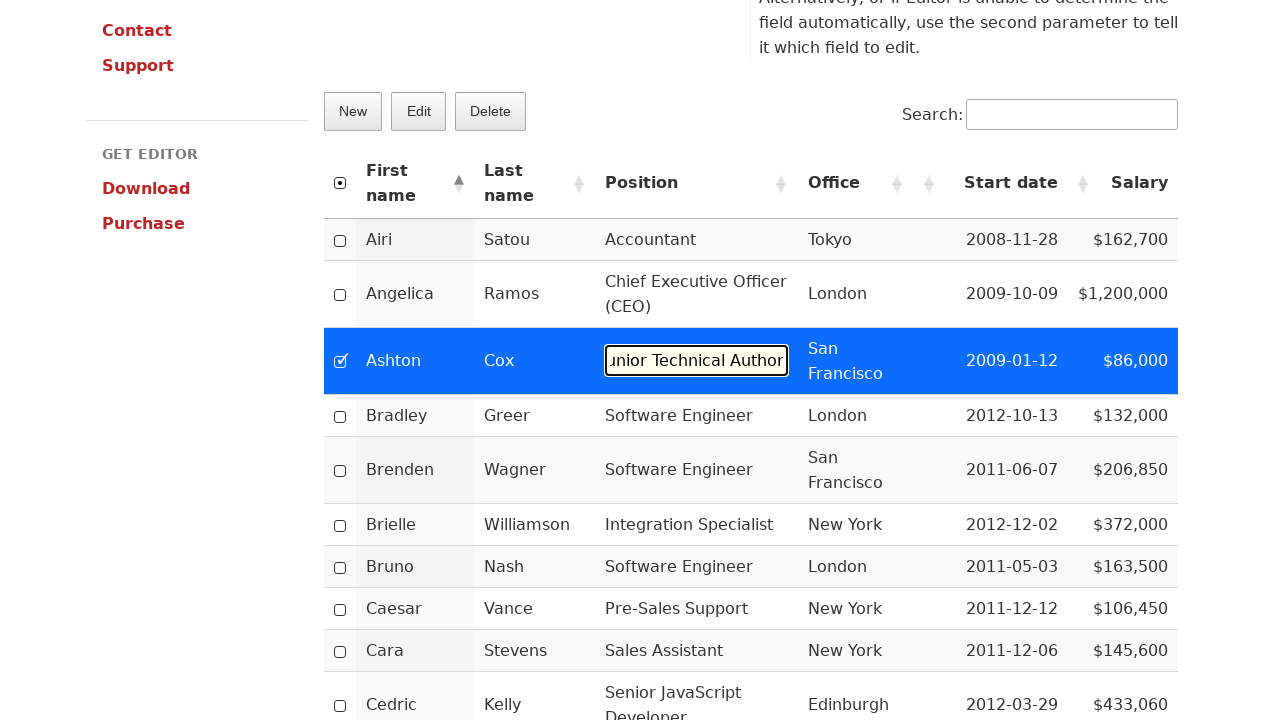

Typed 'abc' into cell 3
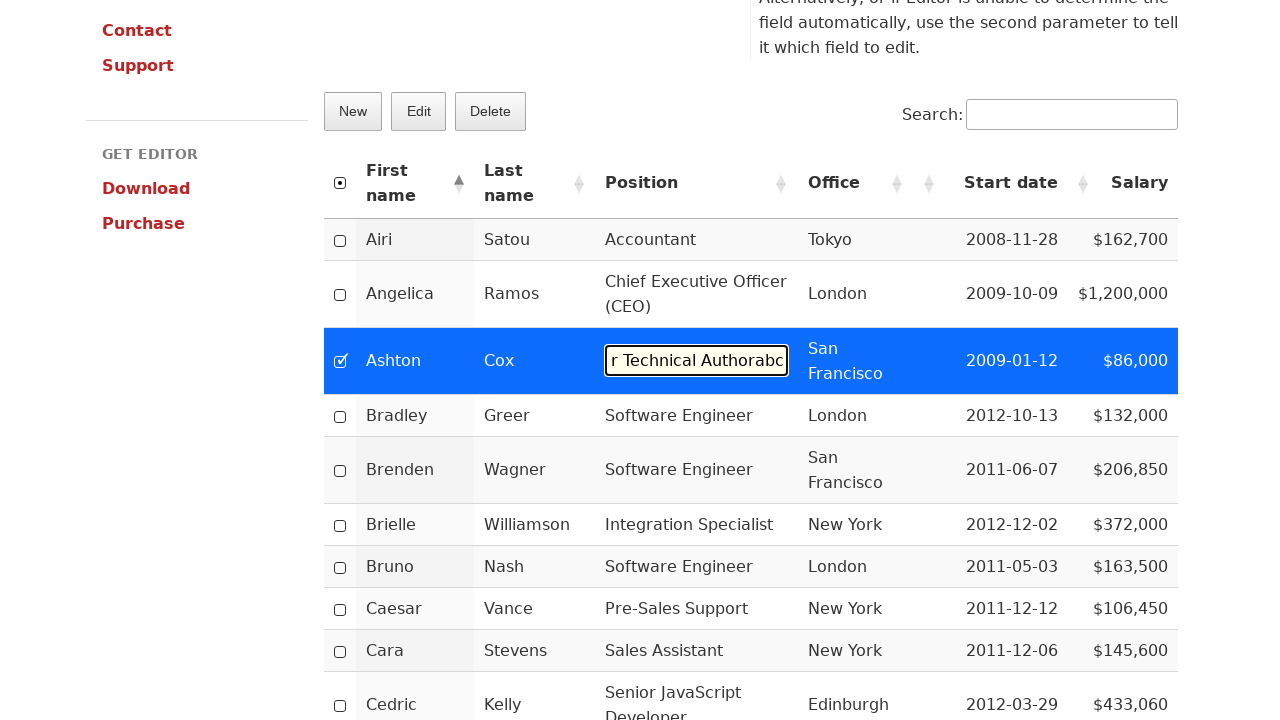

Waited 500ms before moving to next cell
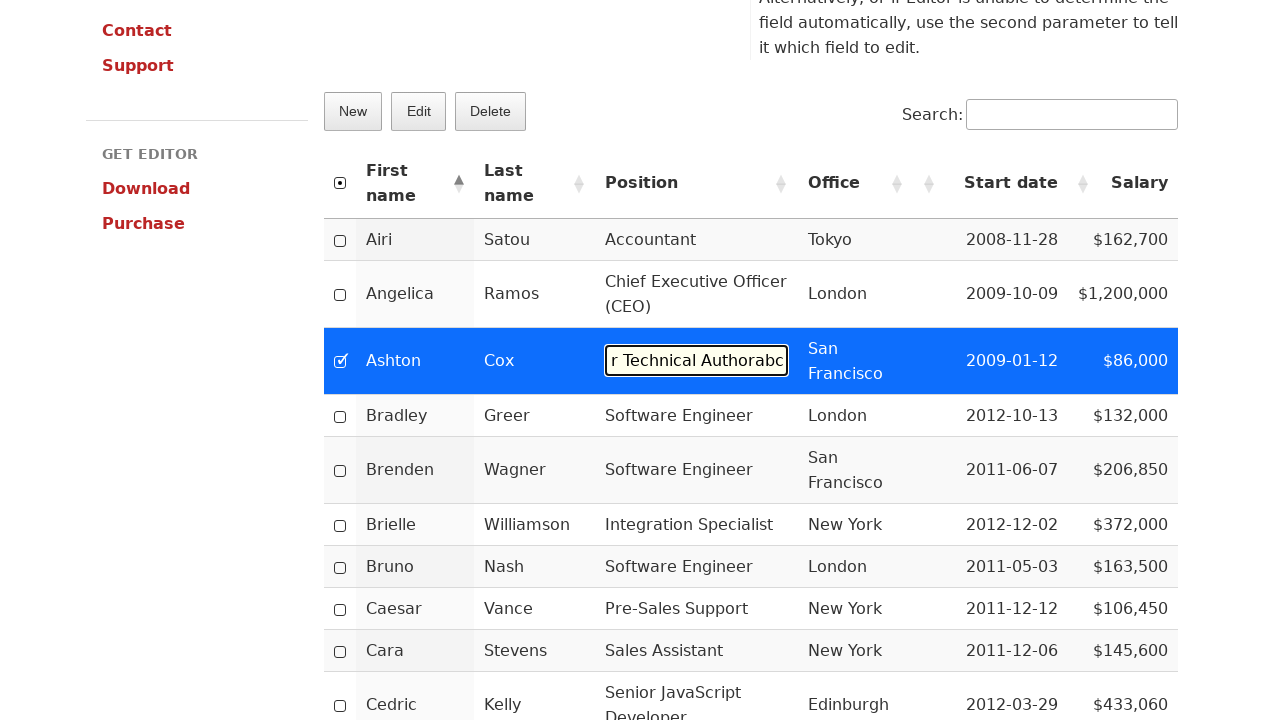

Clicked on cell 4 in the 4th row to activate inline editor at (856, 361) on table#example tr >> nth=3 >> td >> nth=4
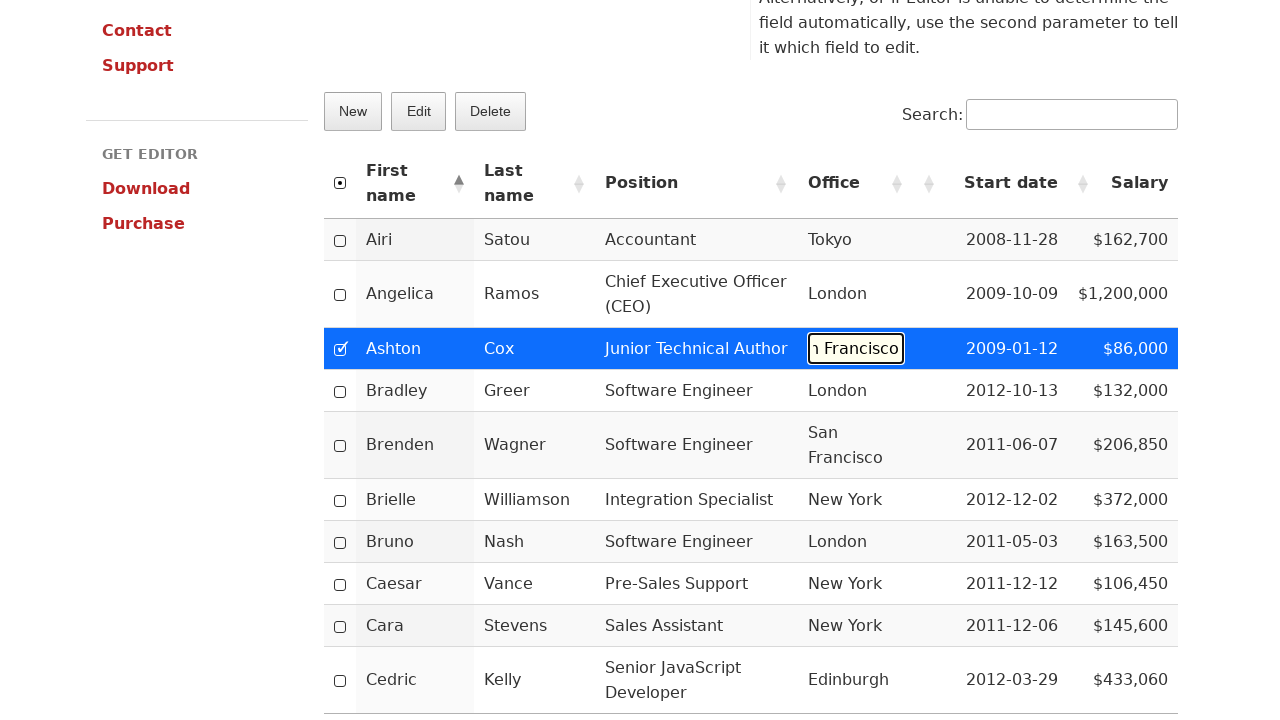

Waited 500ms for inline editor to activate
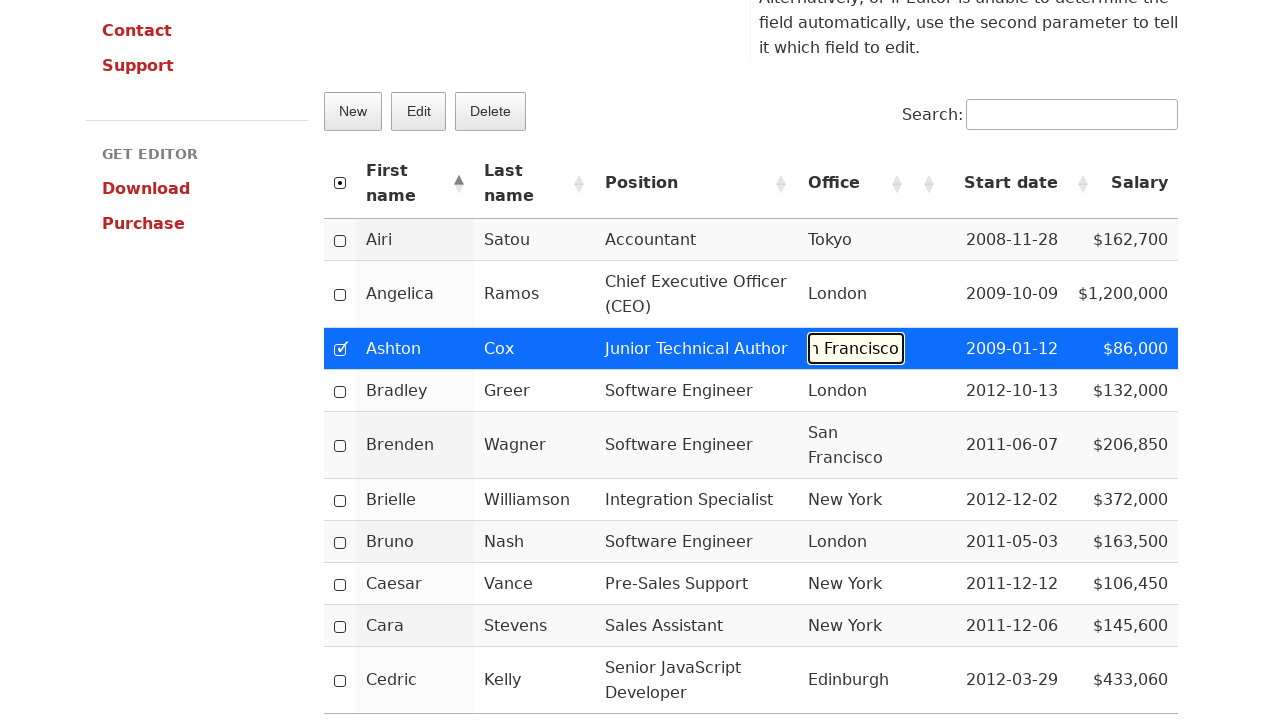

Typed 'abc' into cell 4
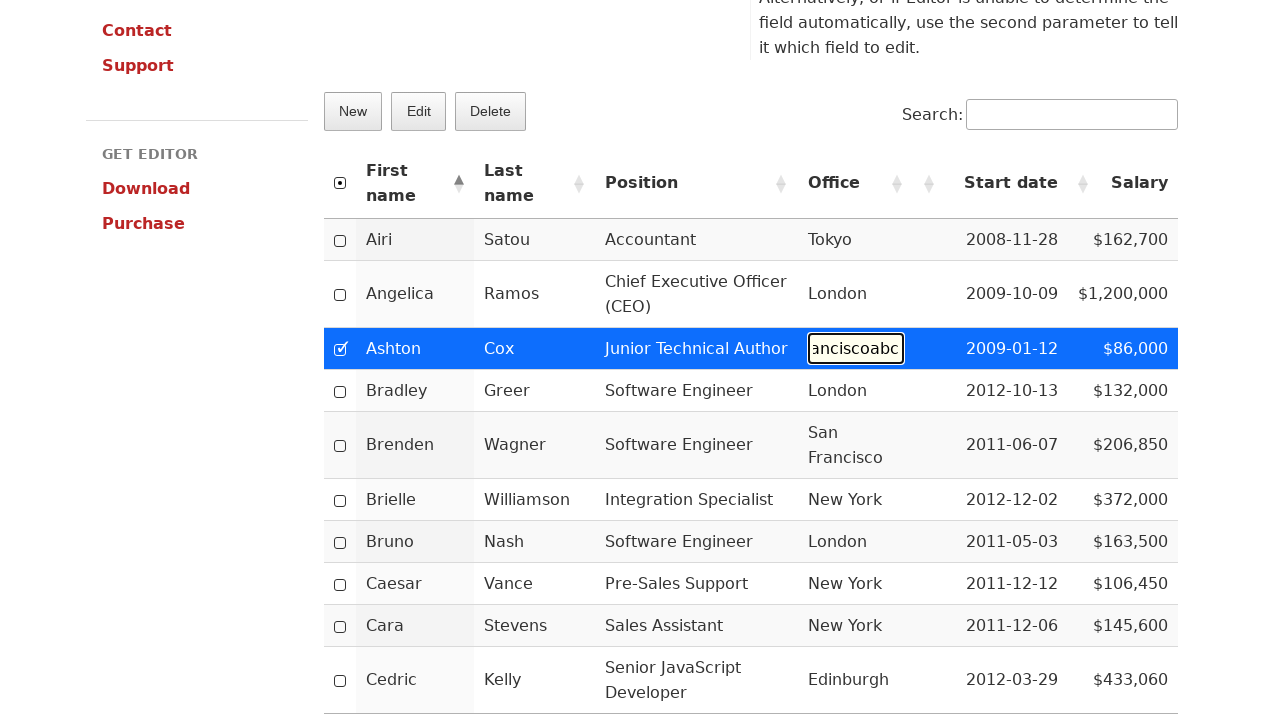

Waited 500ms before moving to next cell
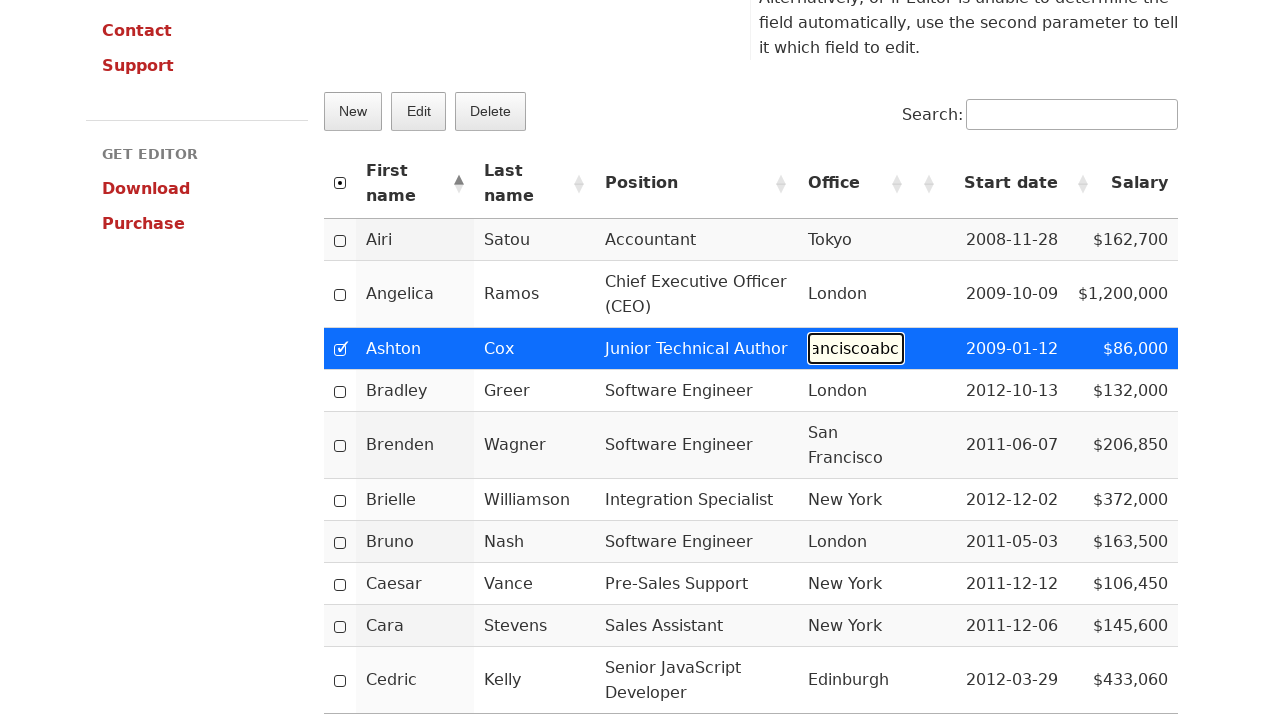

Clicked on cell 5 in the 4th row to activate inline editor at (991, 348) on table#example tr >> nth=3 >> td >> nth=5
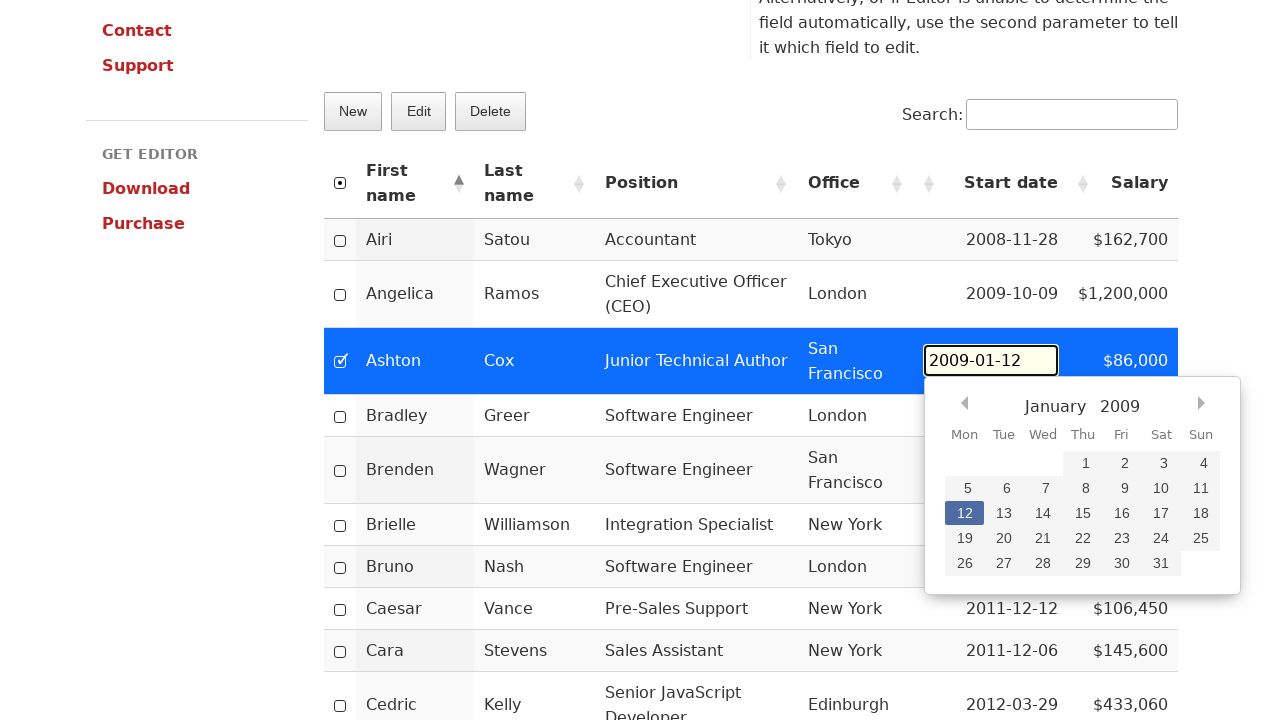

Waited 500ms for inline editor to activate
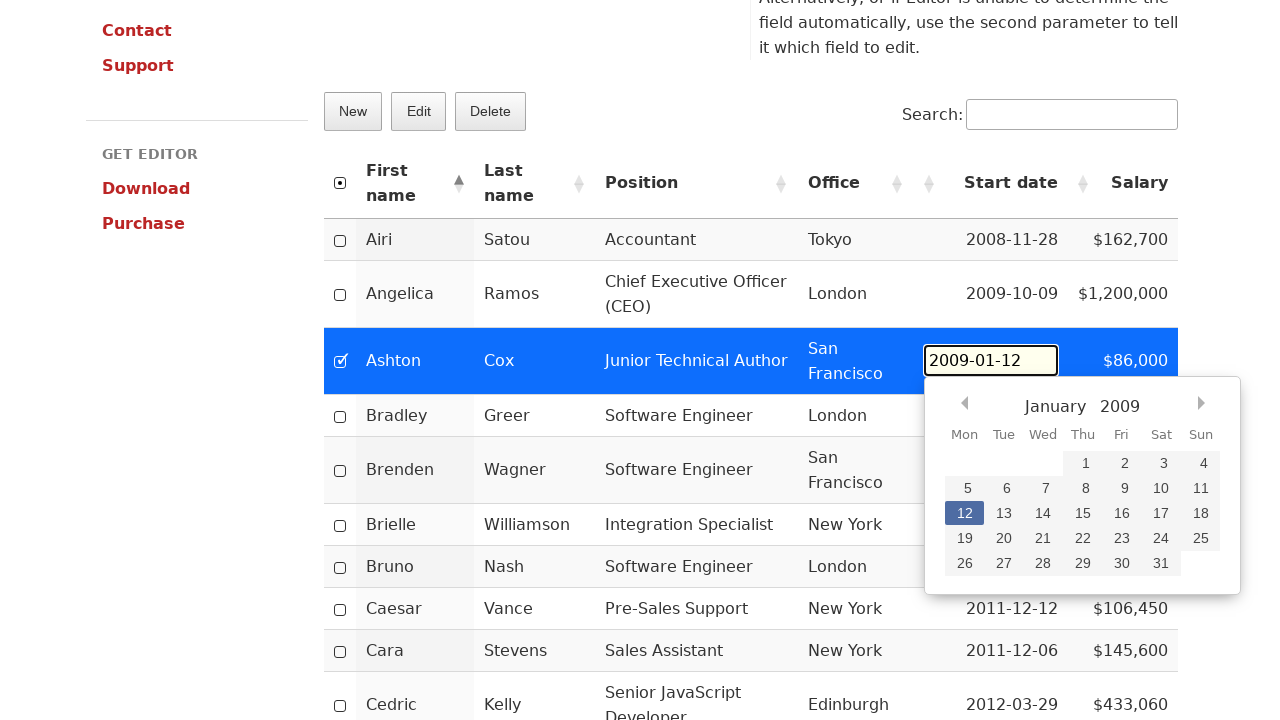

Typed 'abc' into cell 5
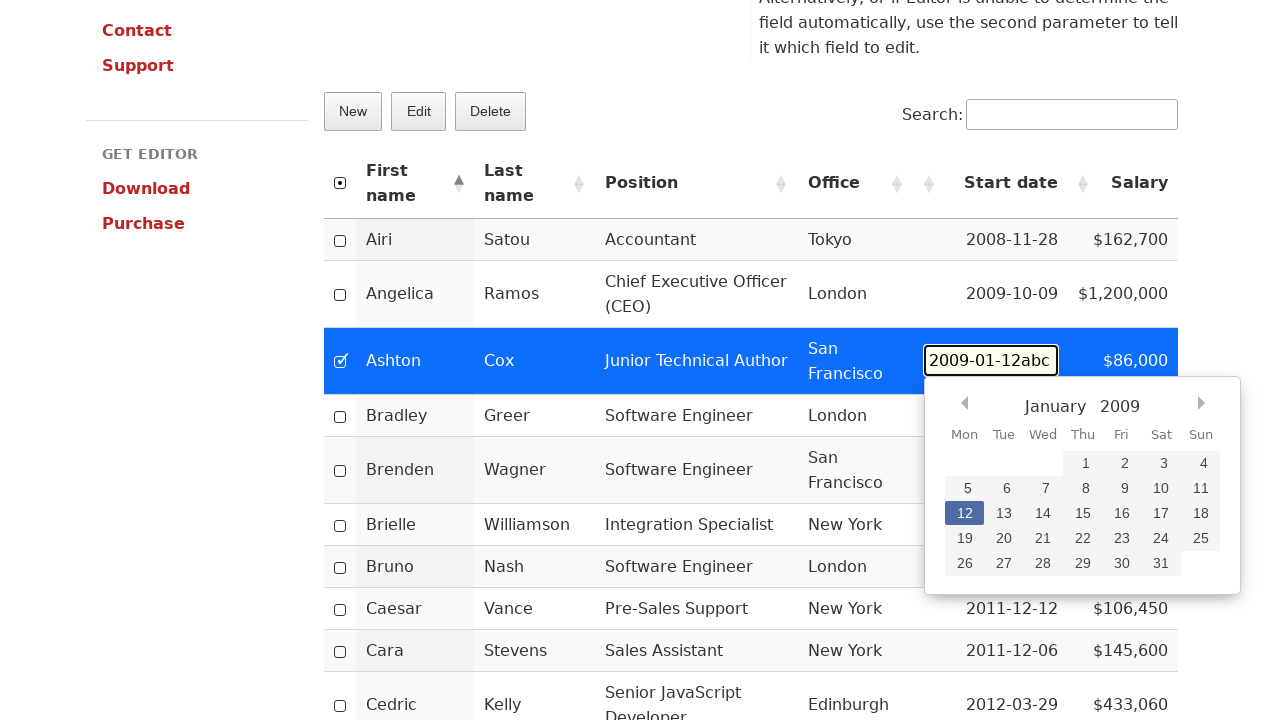

Waited 500ms before moving to next cell
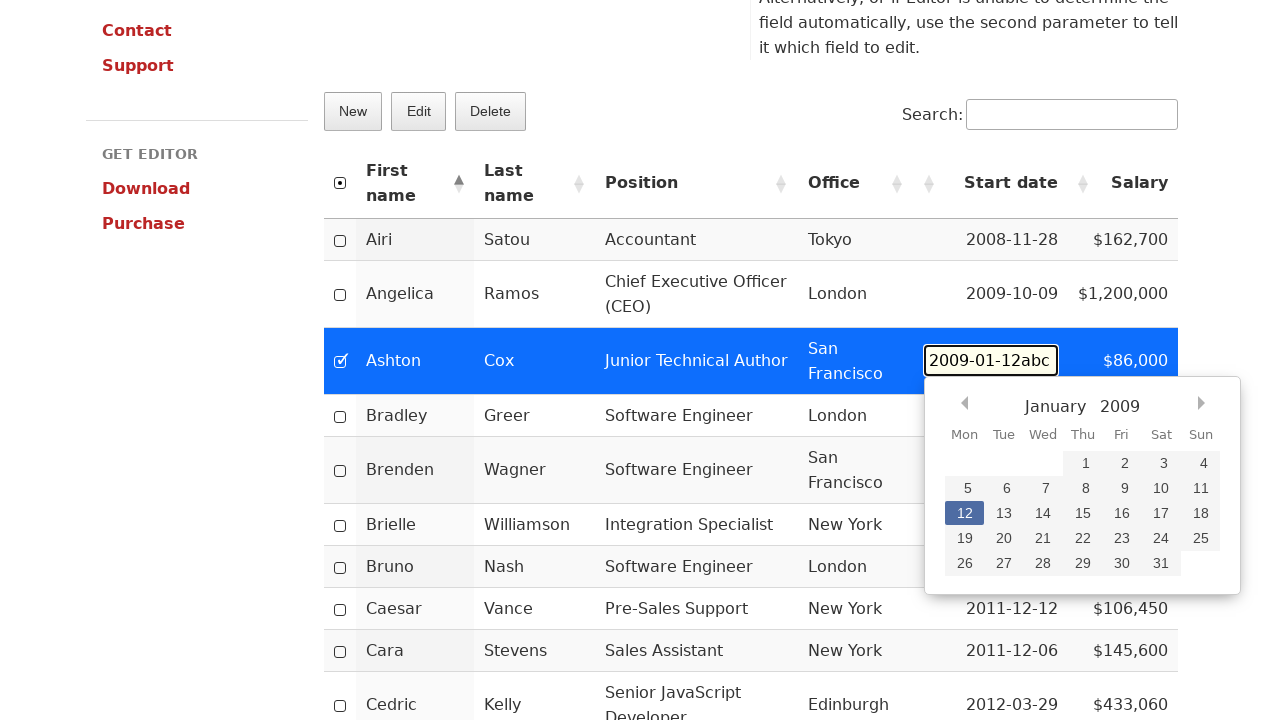

Clicked on cell 6 in the 4th row to activate inline editor at (1123, 361) on table#example tr >> nth=3 >> td >> nth=6
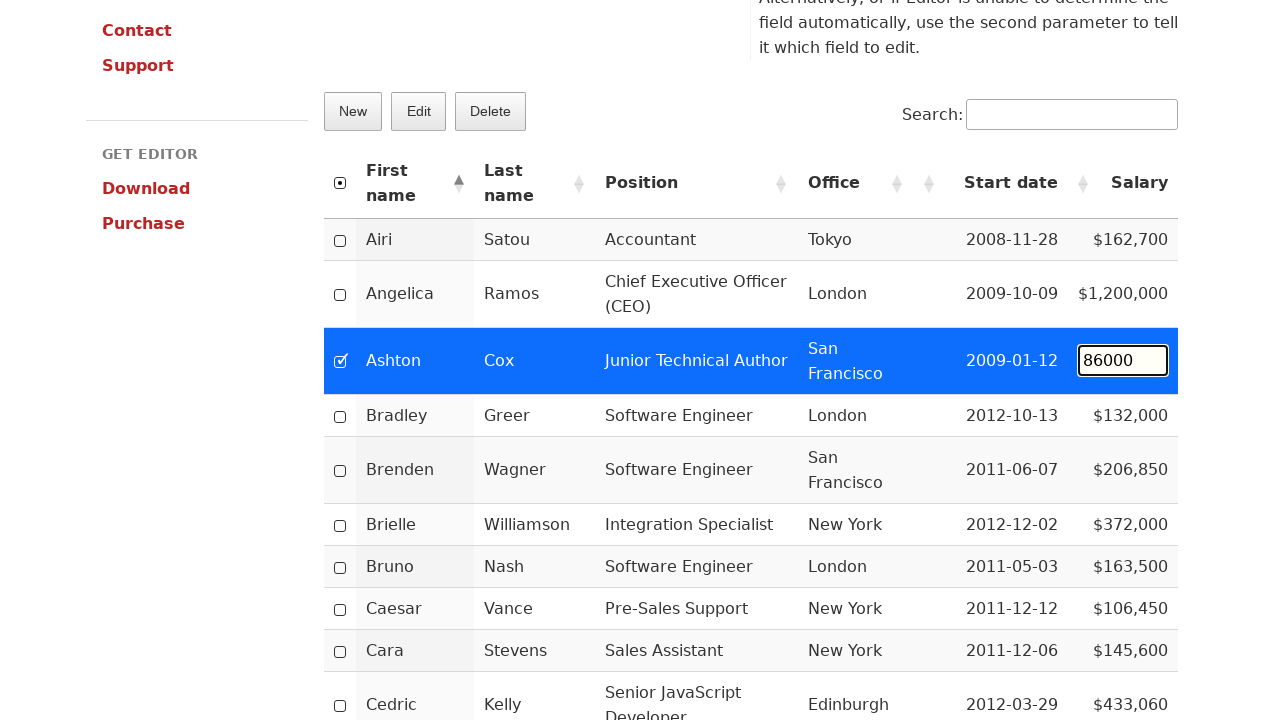

Waited 500ms for inline editor to activate
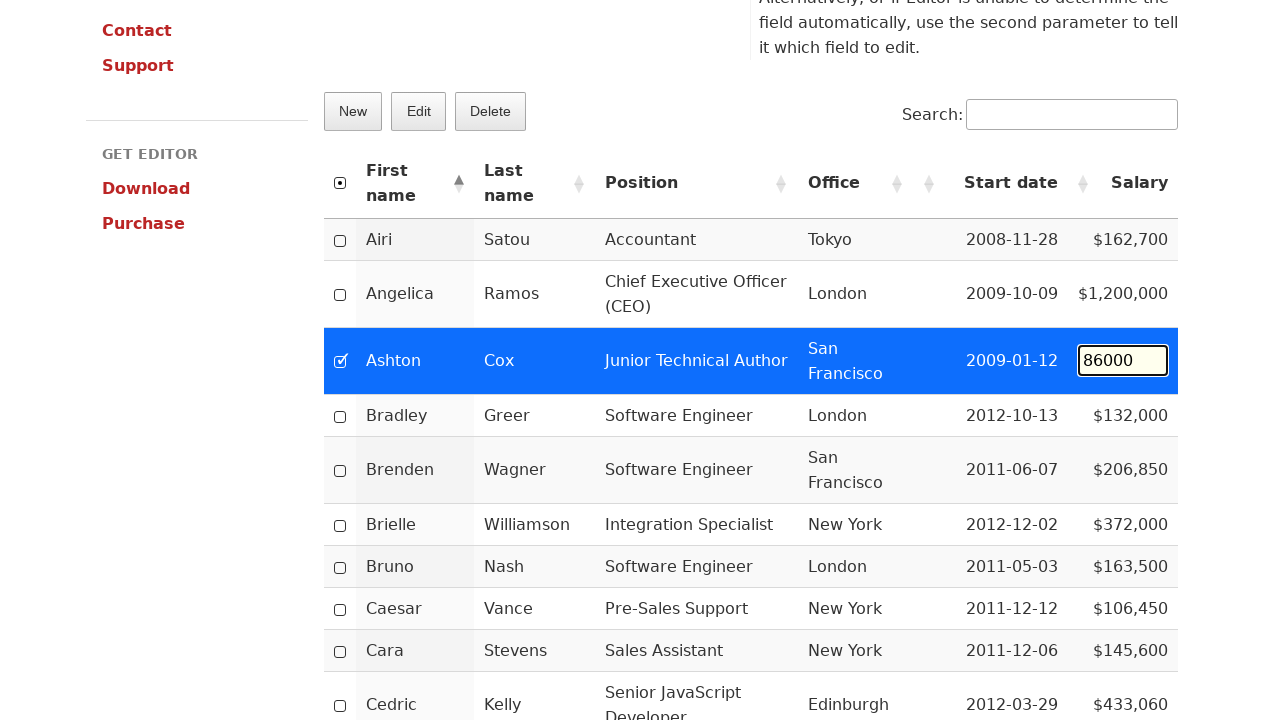

Typed 'abc' into cell 6
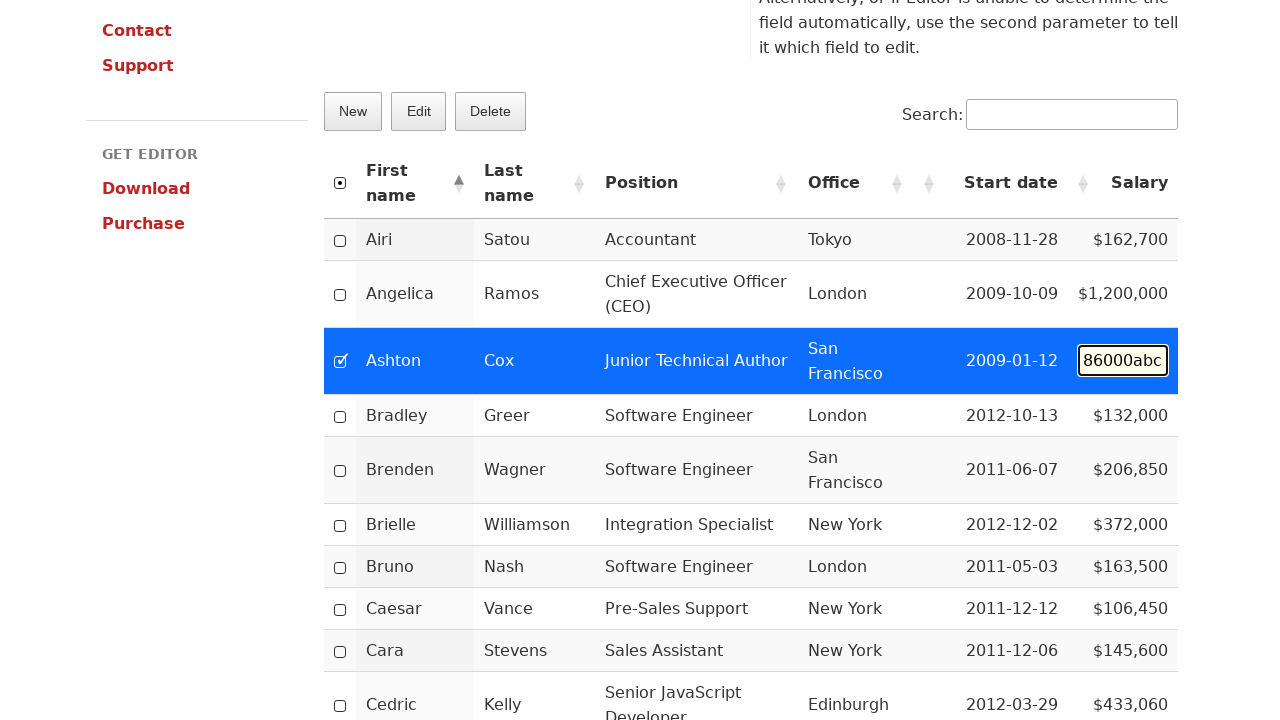

Waited 500ms before moving to next cell
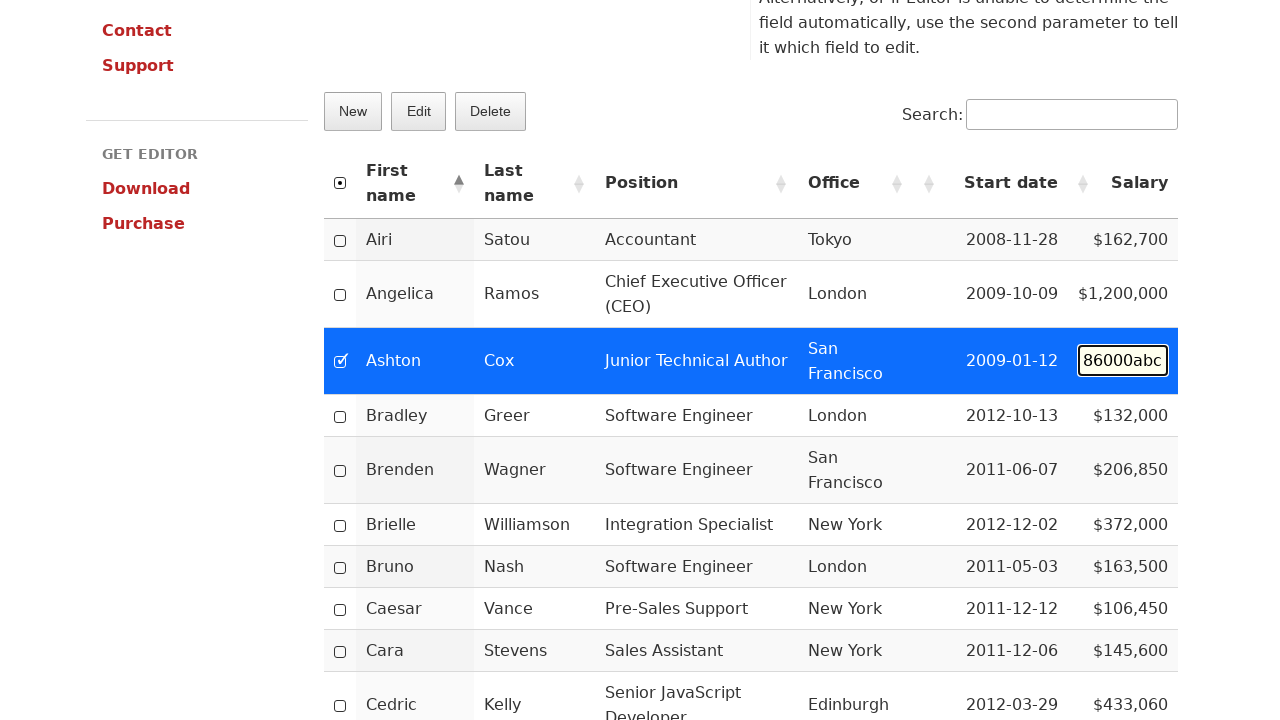

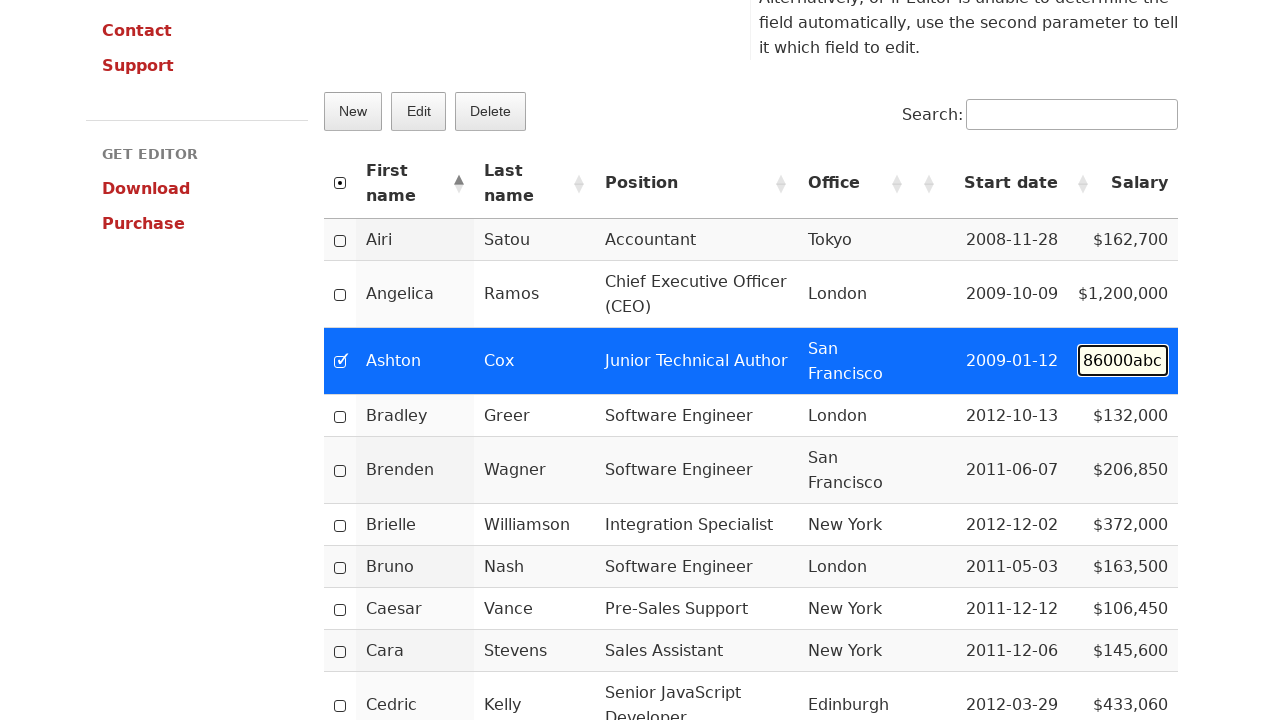